Tests the SpiceJet flight booking page by clicking on the origin/destination input field and entering an airport code (BLR for Bangalore)

Starting URL: https://www.spicejet.com/

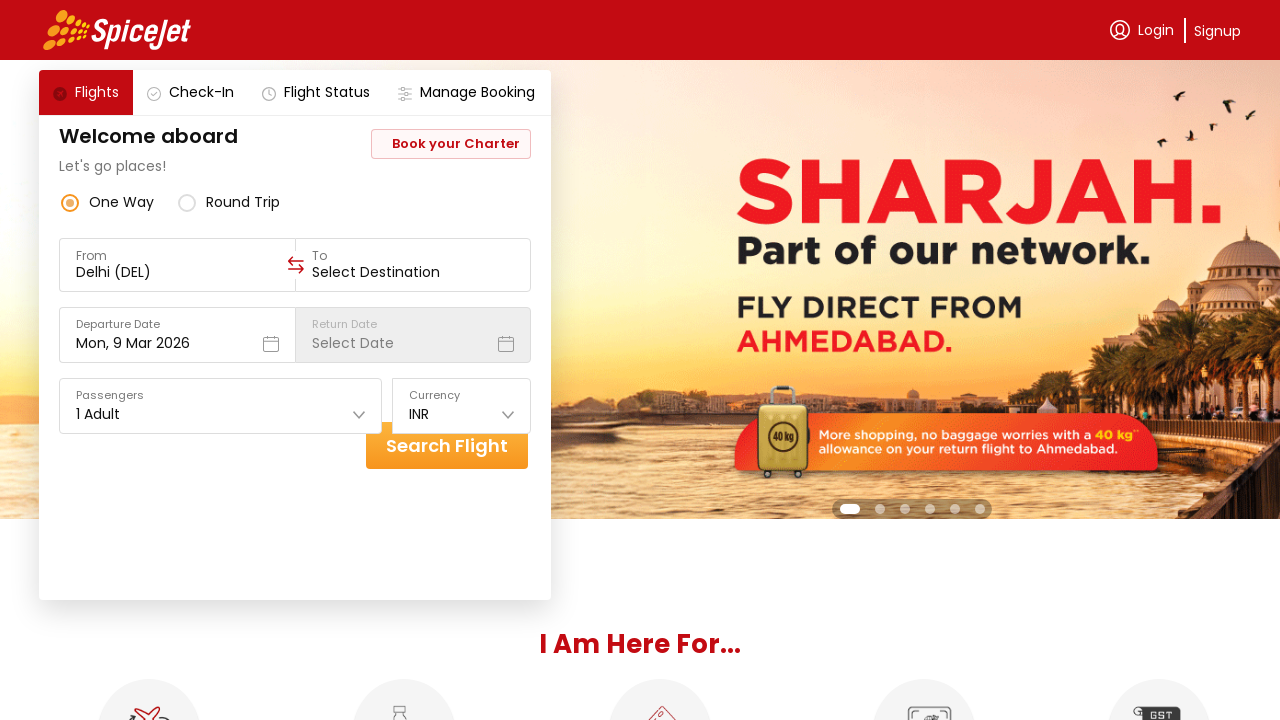

Located origin input field for airport code entry
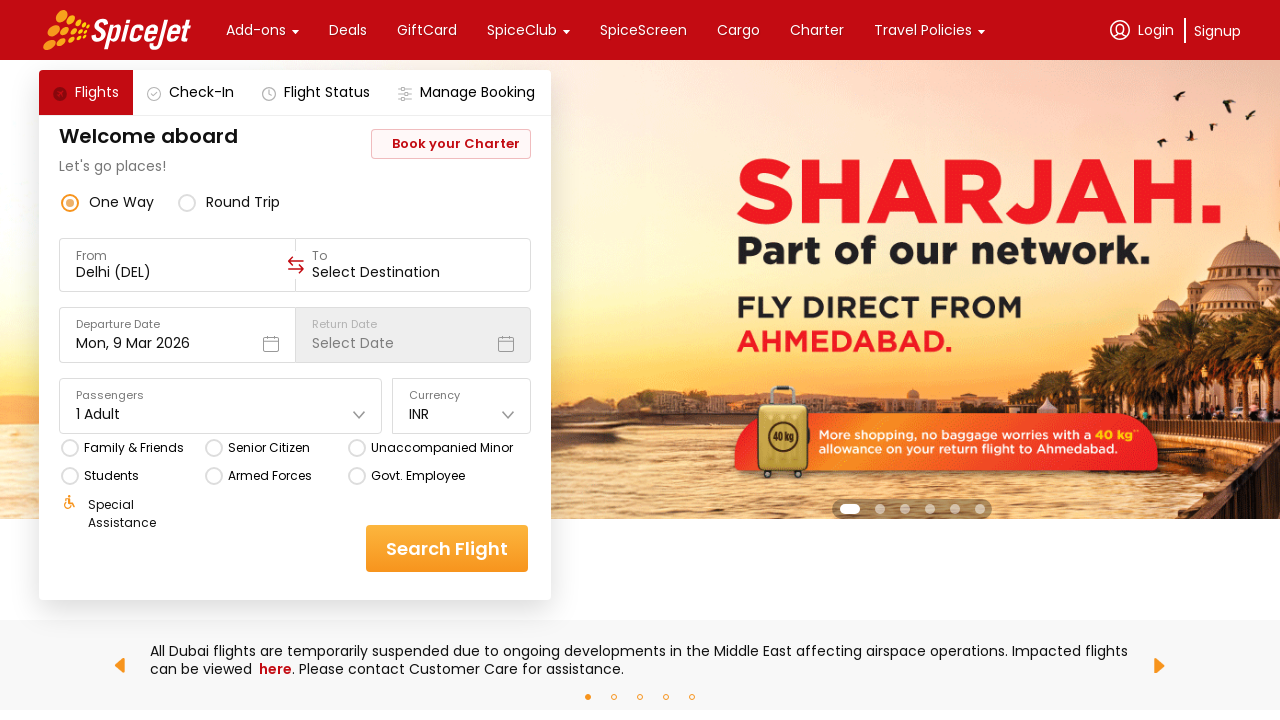

Clicked on origin input field at (178, 272) on div[data-testid='to-testID-origin'] input
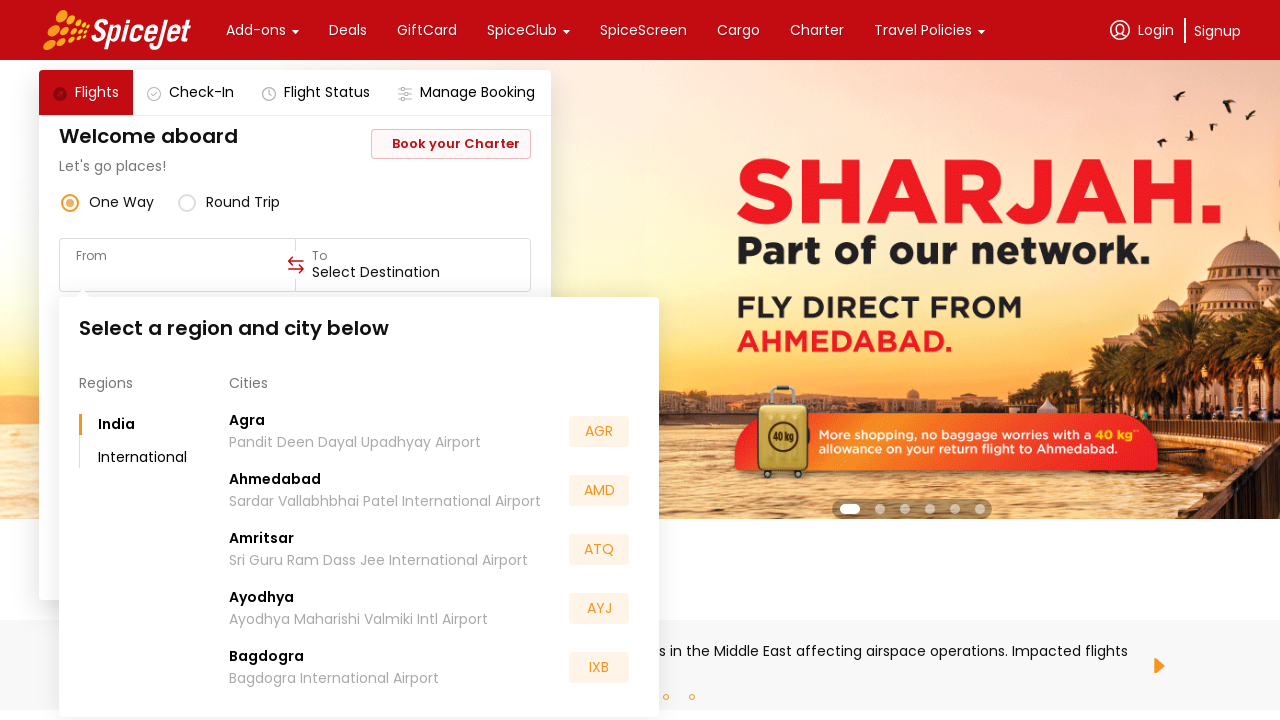

Entered airport code 'BLR' (Bangalore) in origin field on div[data-testid='to-testID-origin'] input
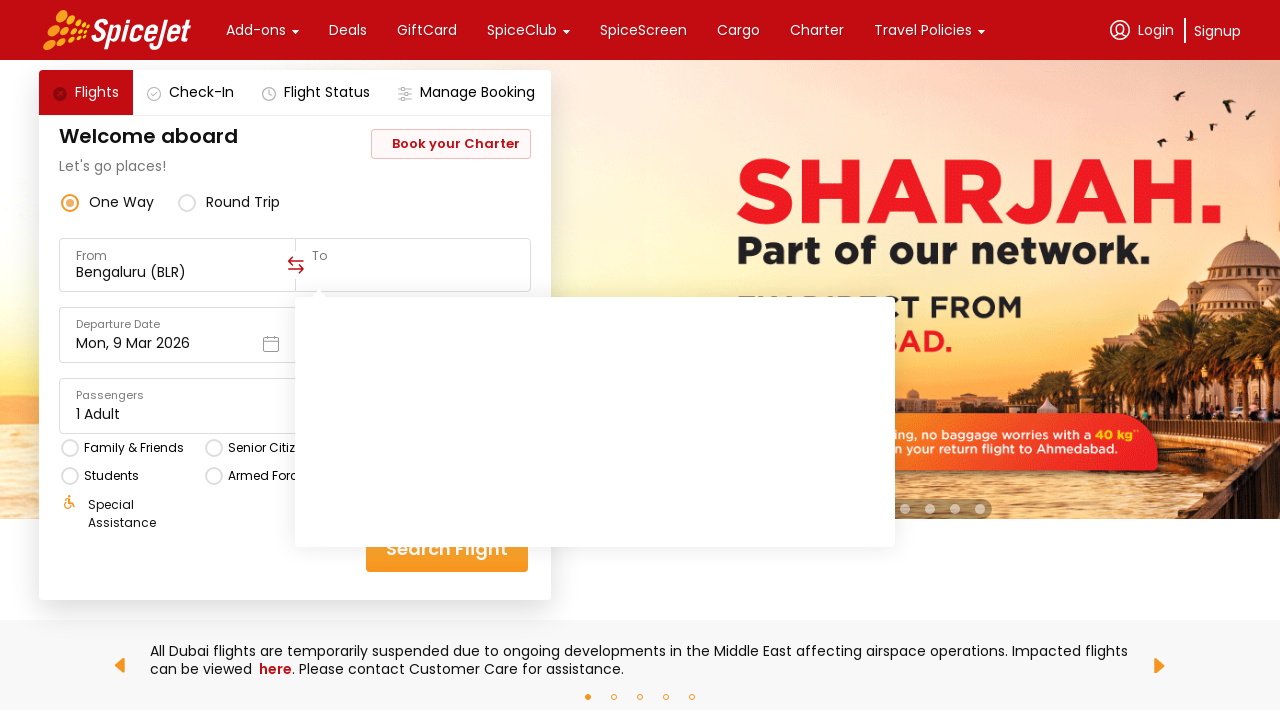

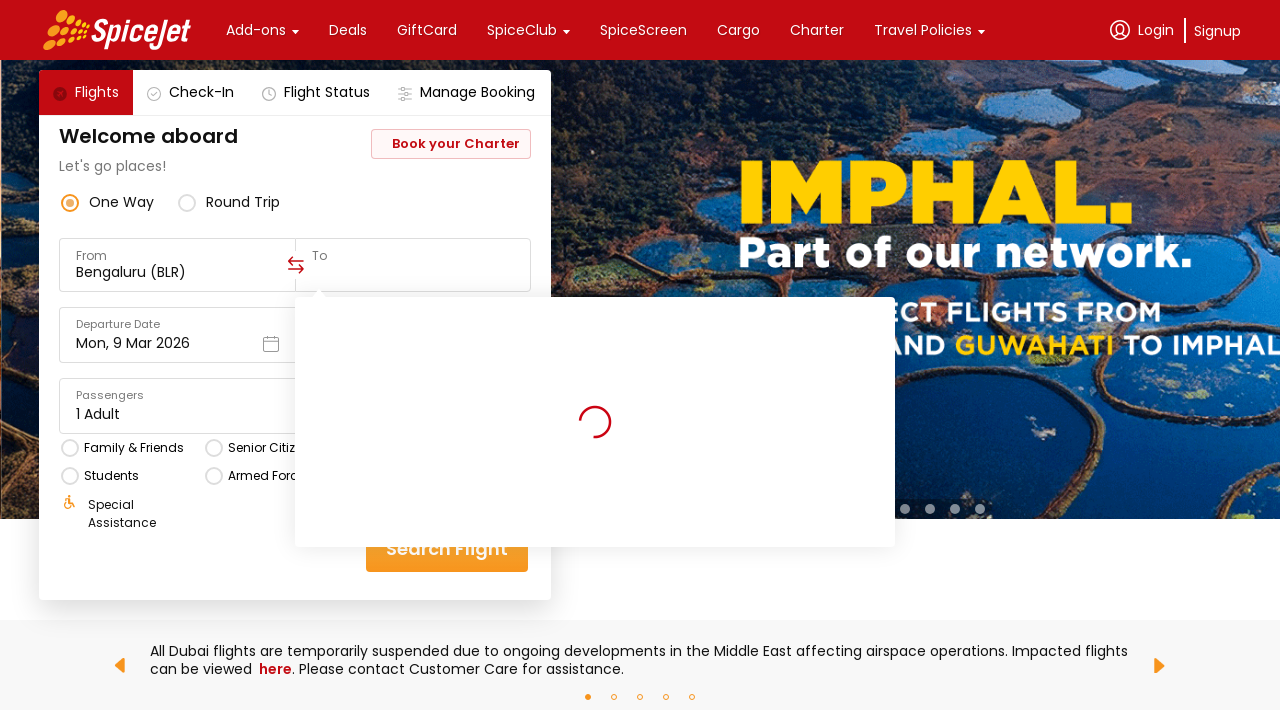